Navigates to ToolsQA website and scrolls to the Recent Tutorials section

Starting URL: https://toolsqa.com/

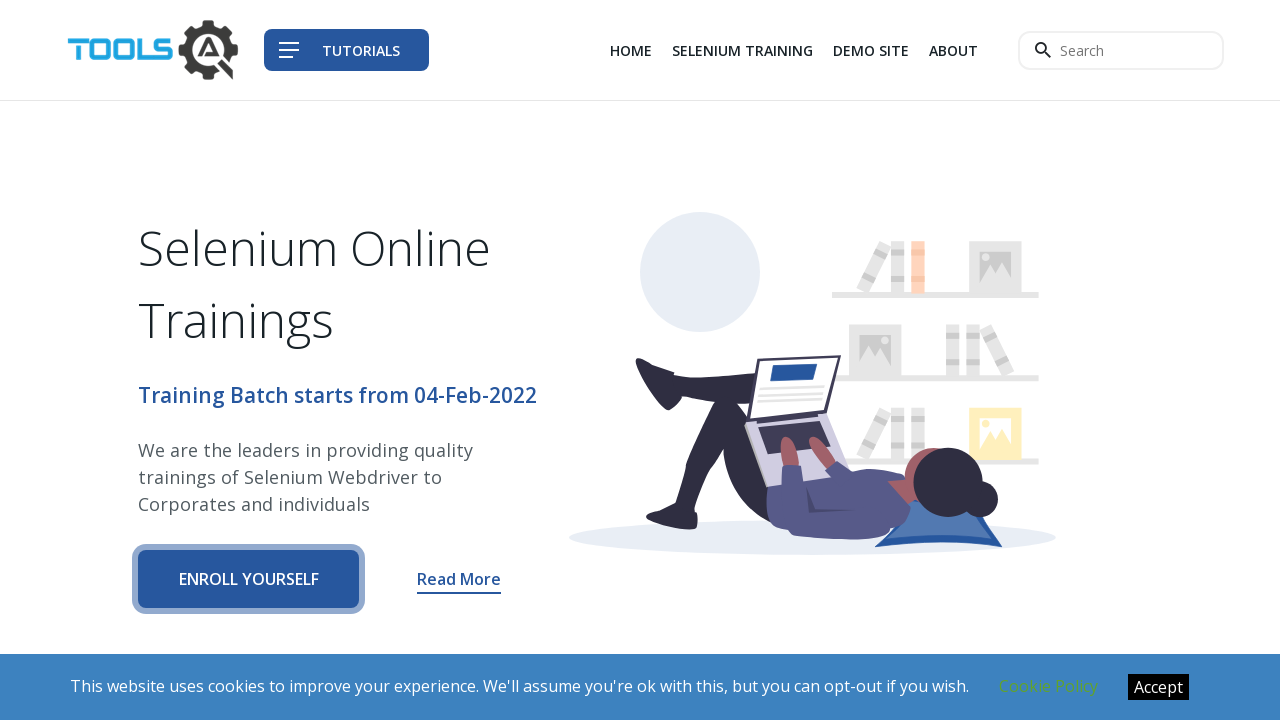

Located Recent Tutorials section element
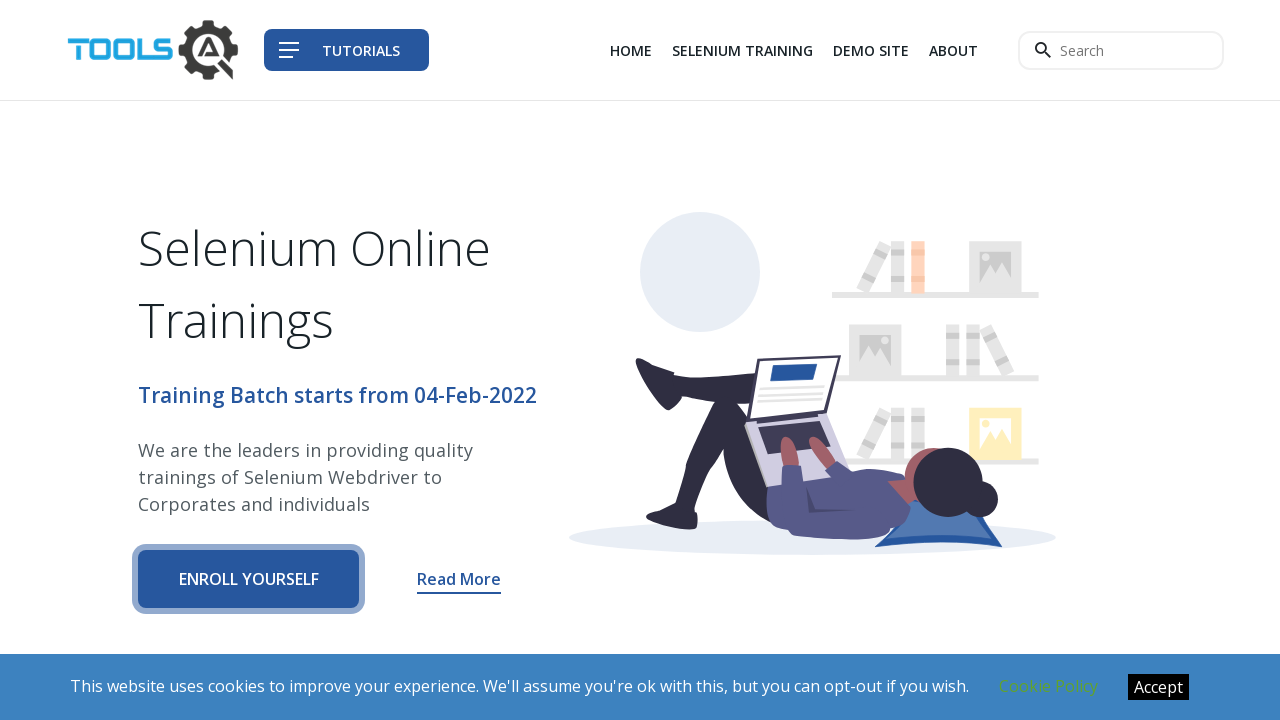

Scrolled to Recent Tutorials section
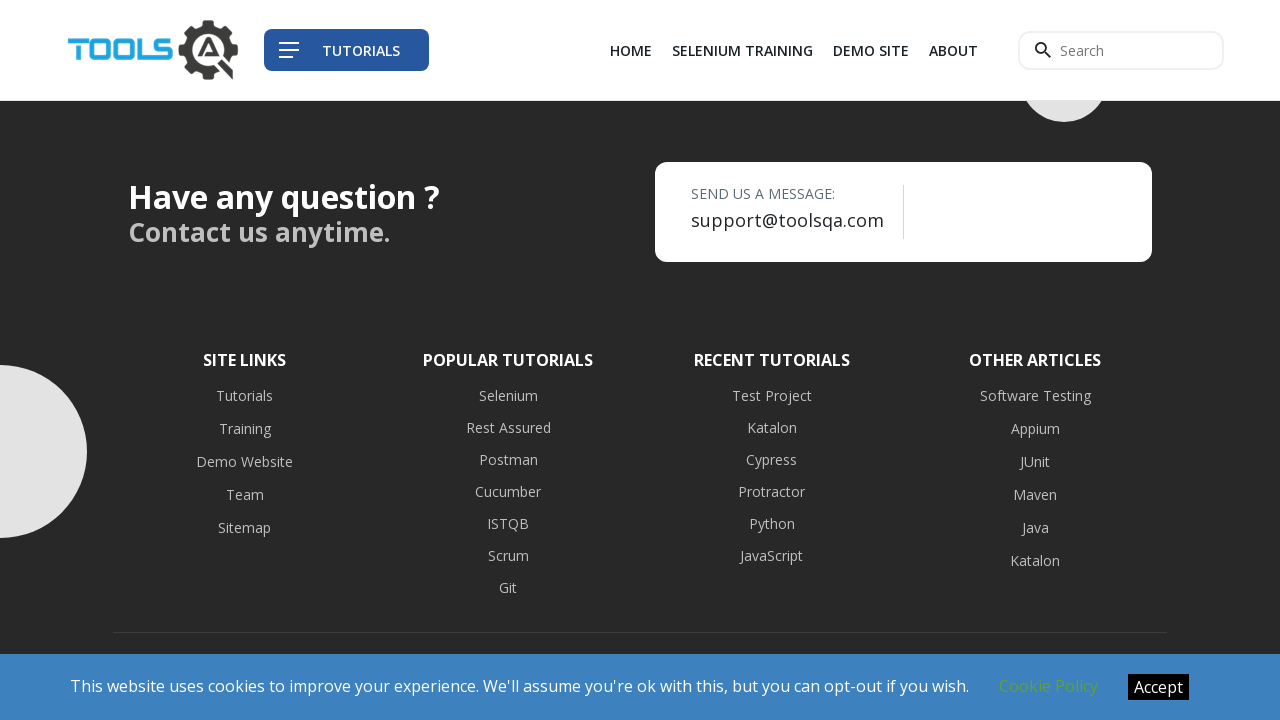

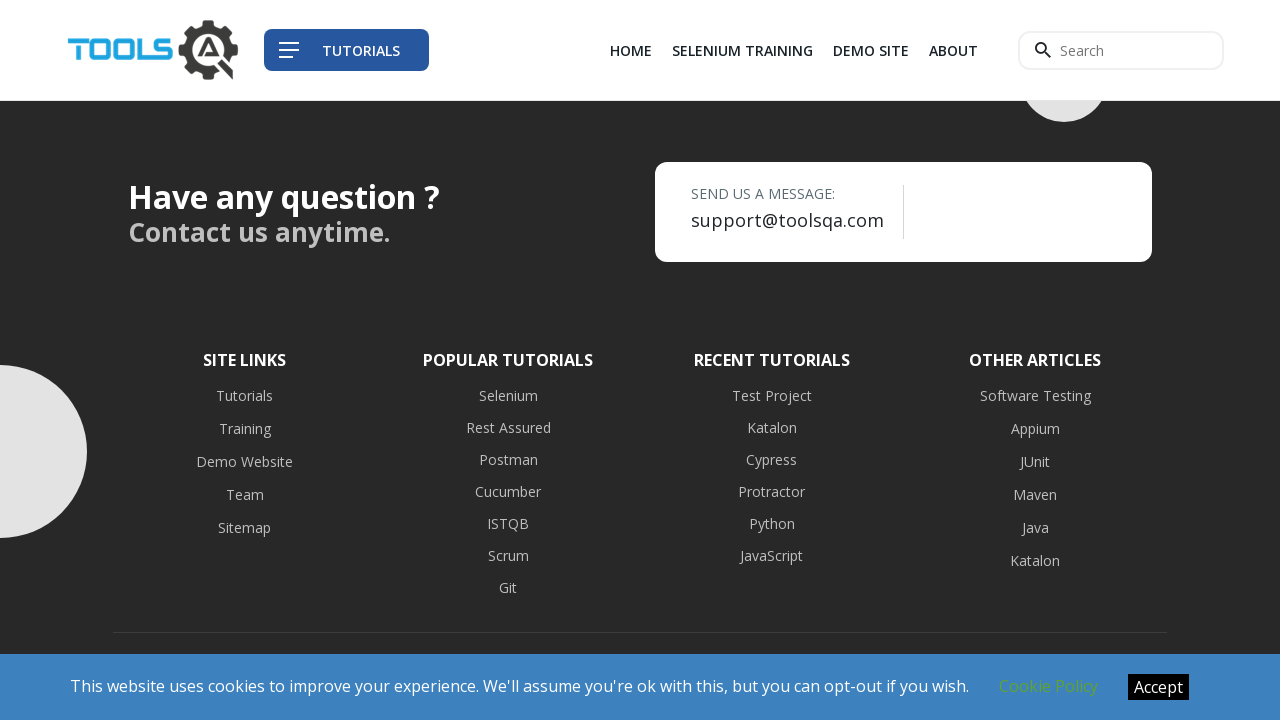